Navigates to Ubuntu homepage and verifies the page title contains "Ubuntu"

Starting URL: https://www.ubuntu.com

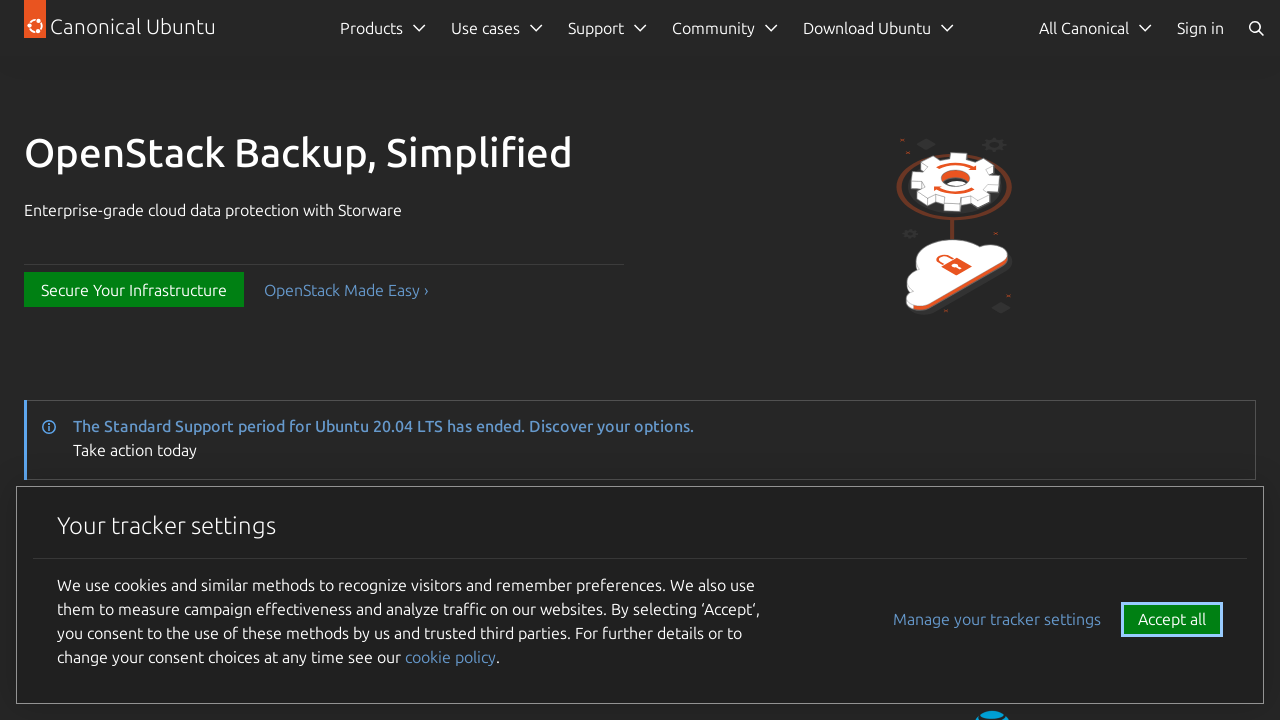

Navigated to Ubuntu homepage
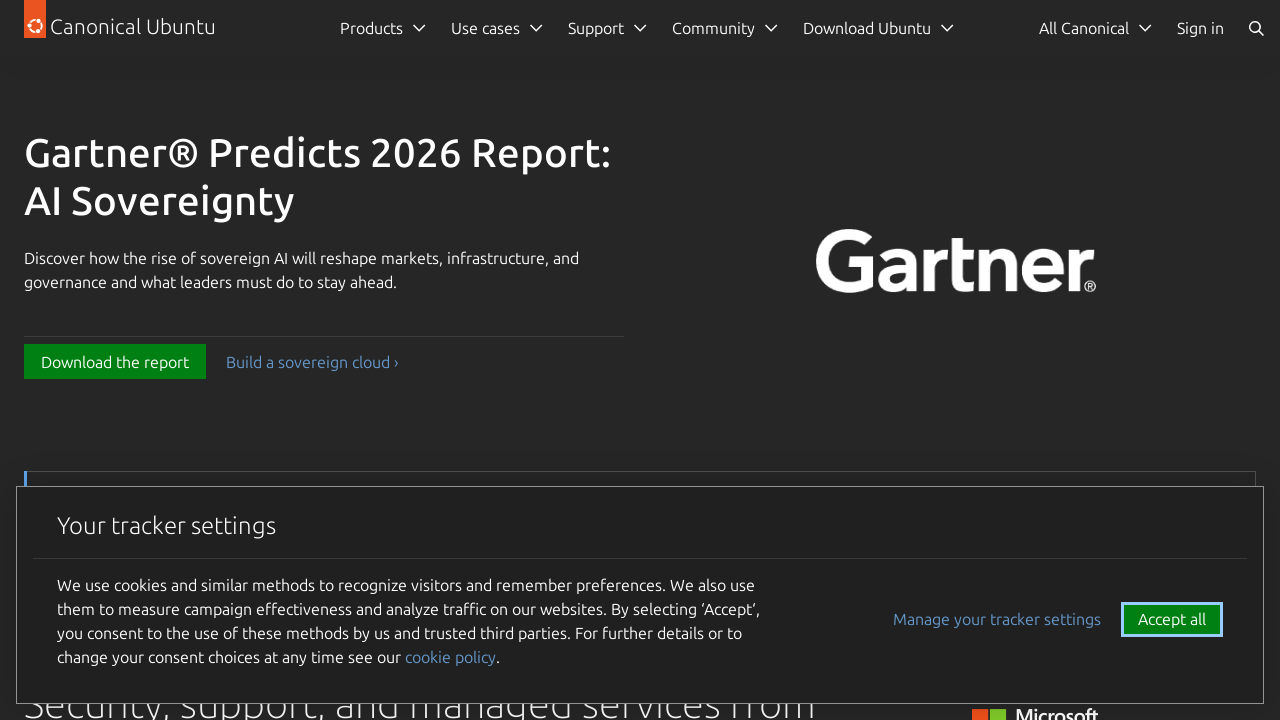

Page loaded (domcontentloaded state reached)
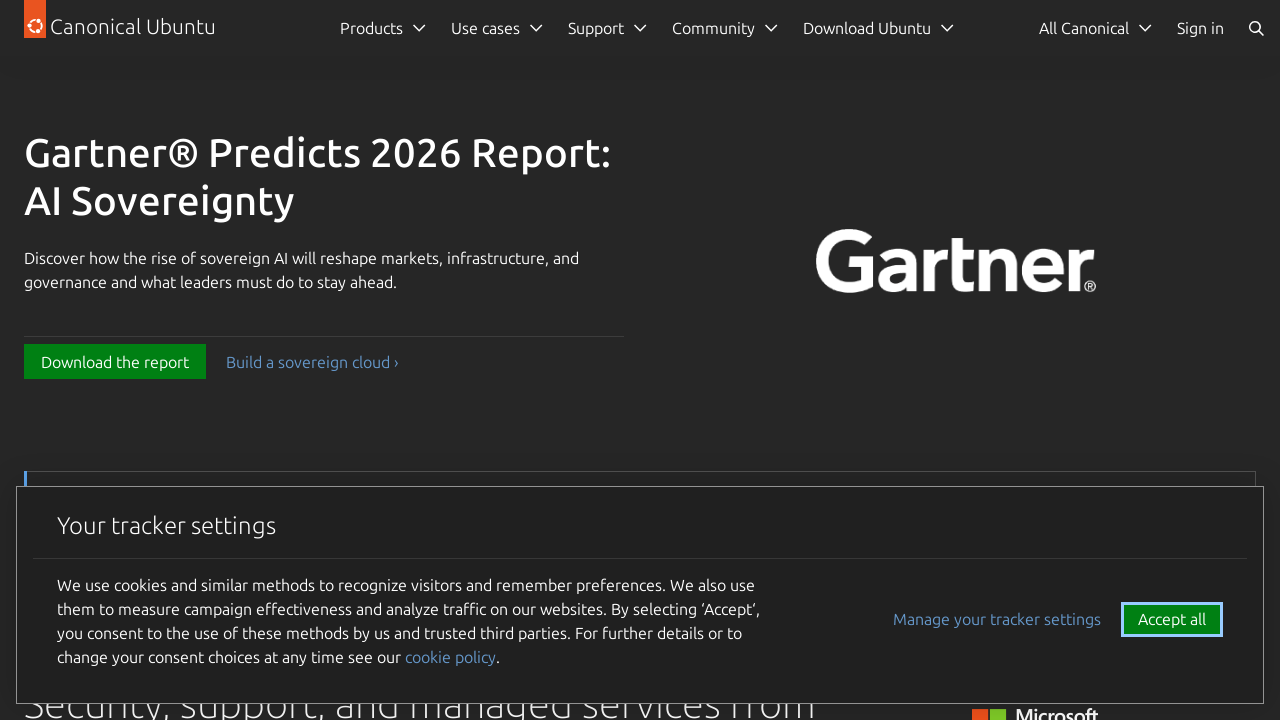

Verified page title contains 'Ubuntu'
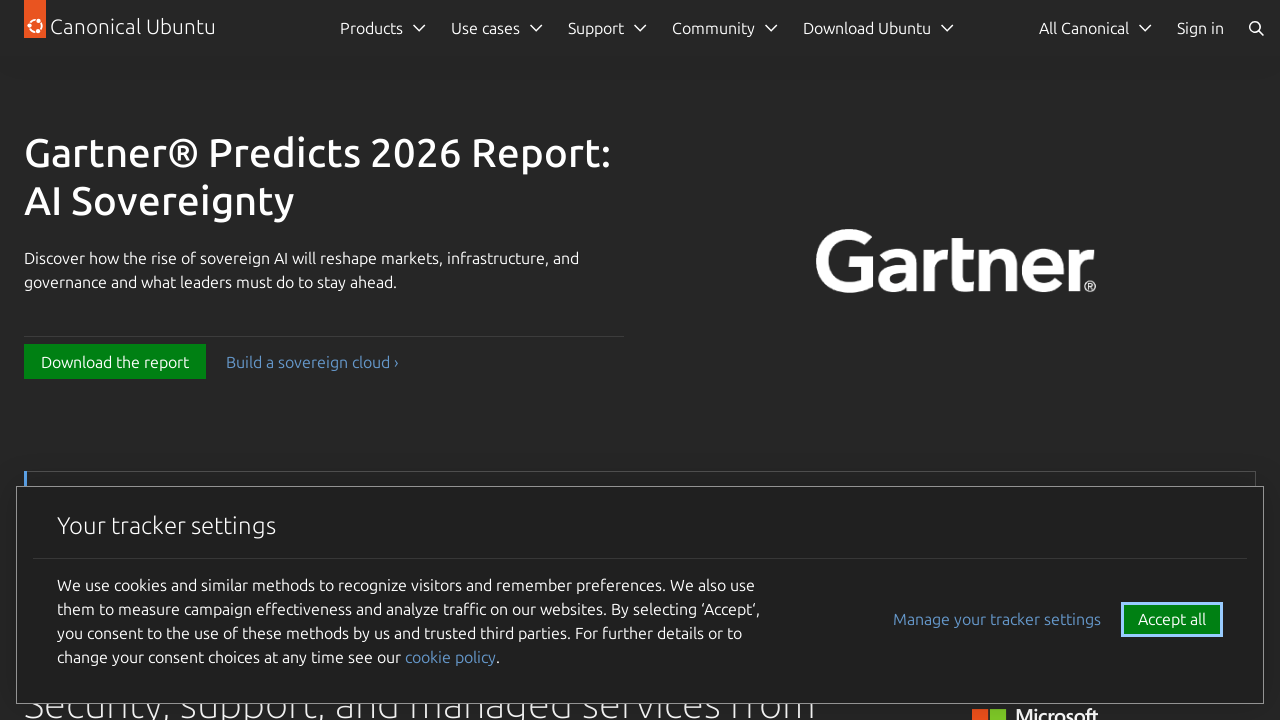

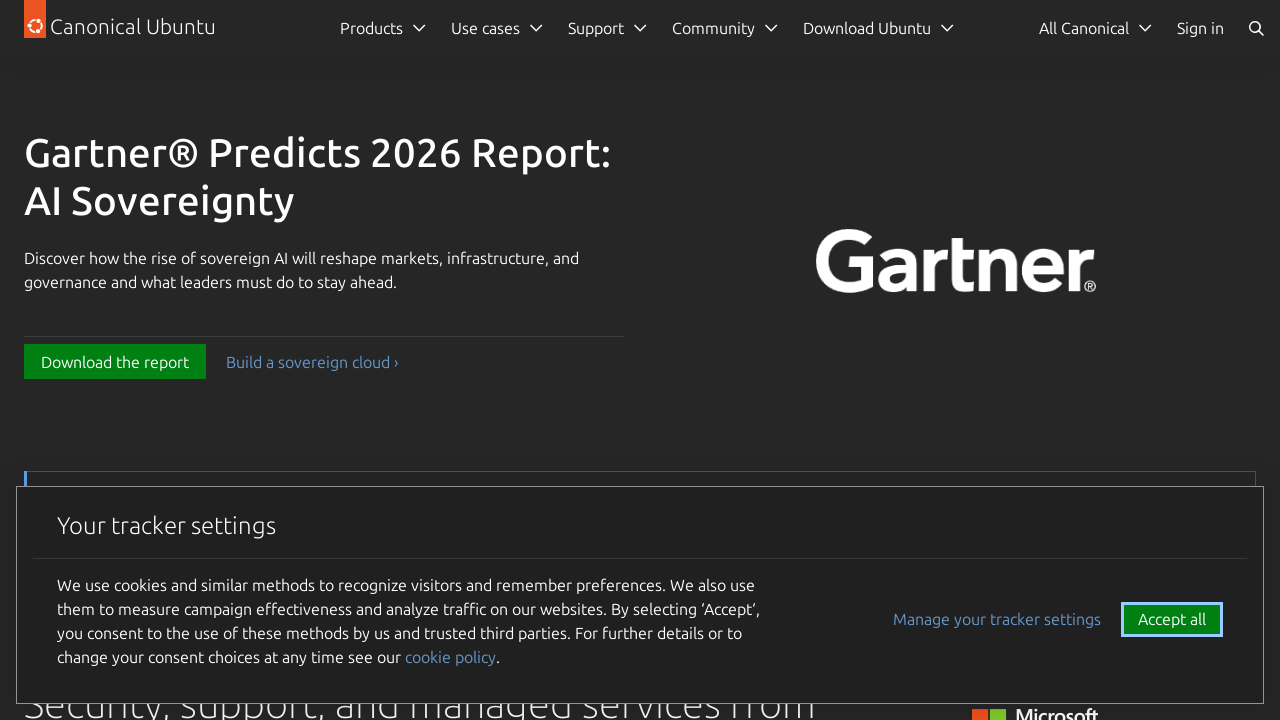